Tests registration form validation by filling all fields correctly, then systematically testing each field's validation rules including blank fields, invalid formats, and password matching requirements

Starting URL: http://automationbykrishna.com

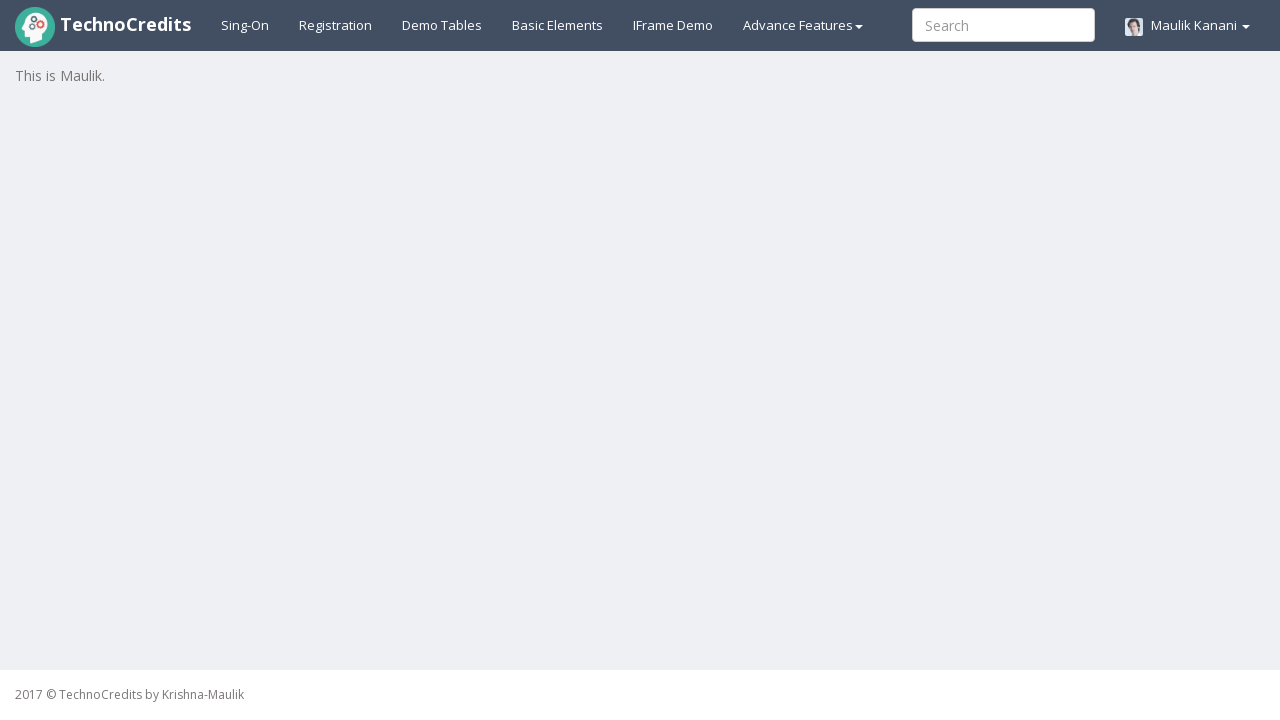

Navigated to http://www.python.org at (336, 25) on xpath=//a[@id='registration2']
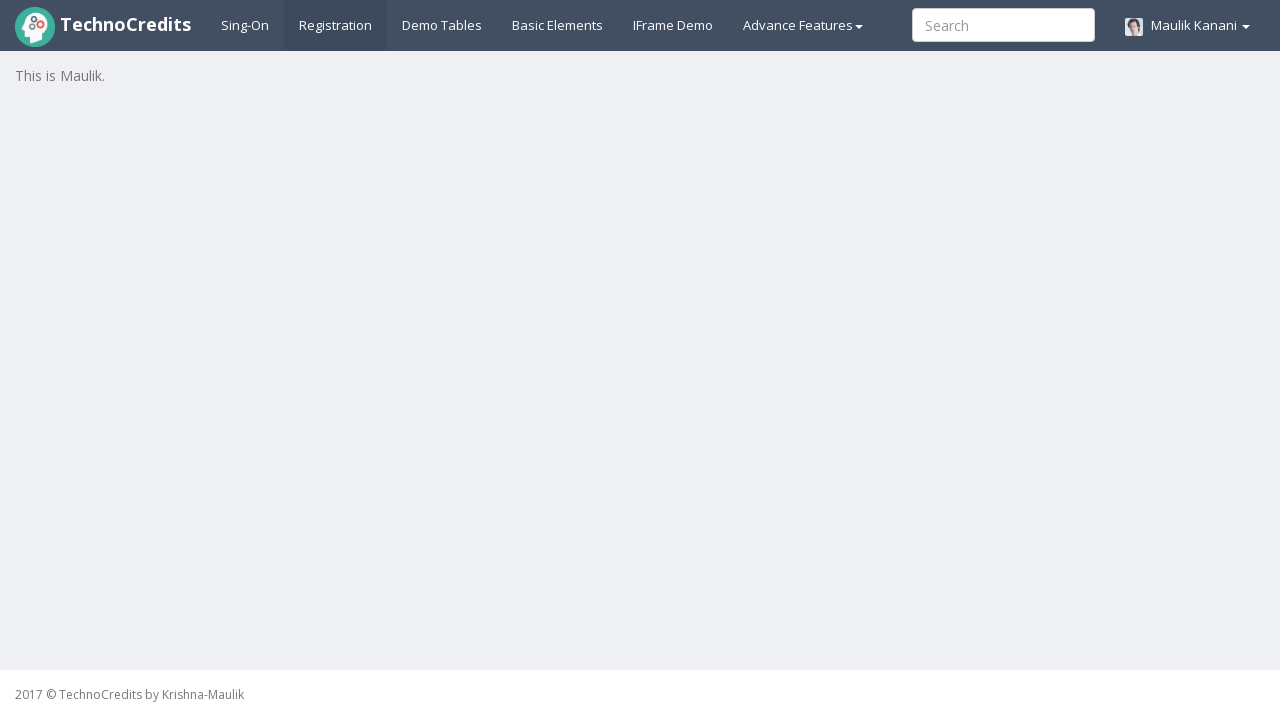

Verified that 'Python' appears in the page title on //input[@id='fullName']
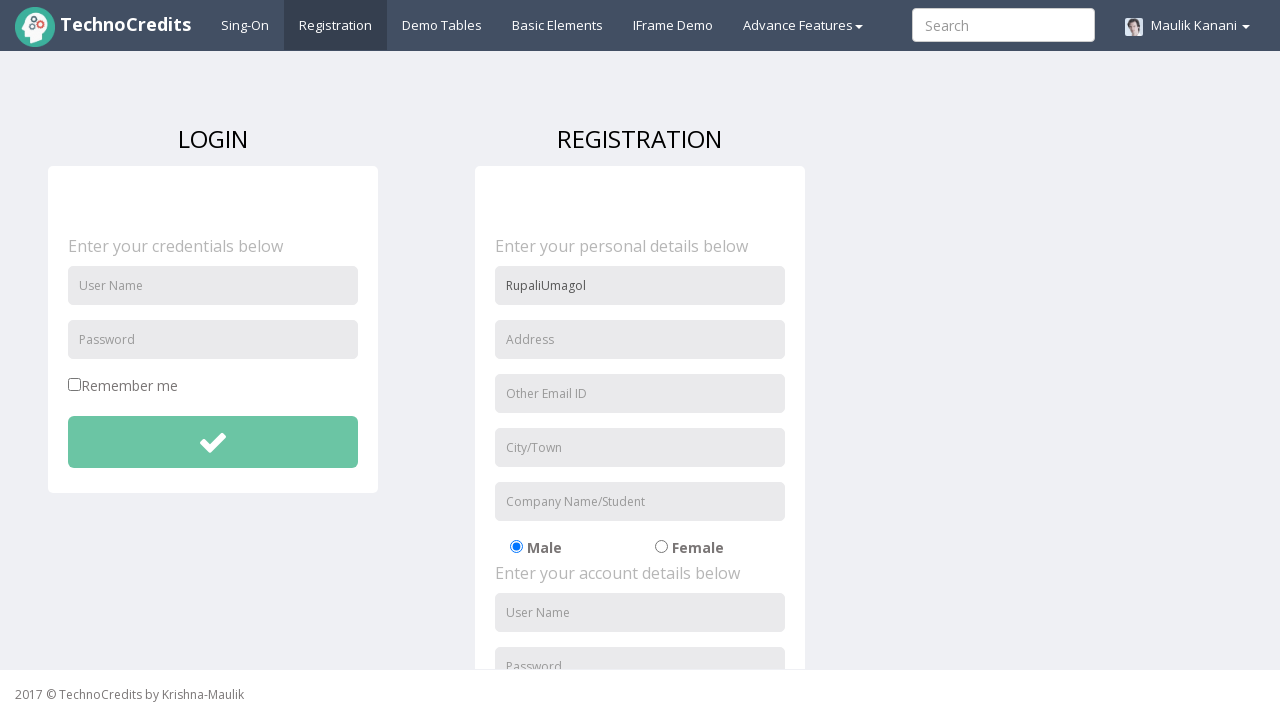

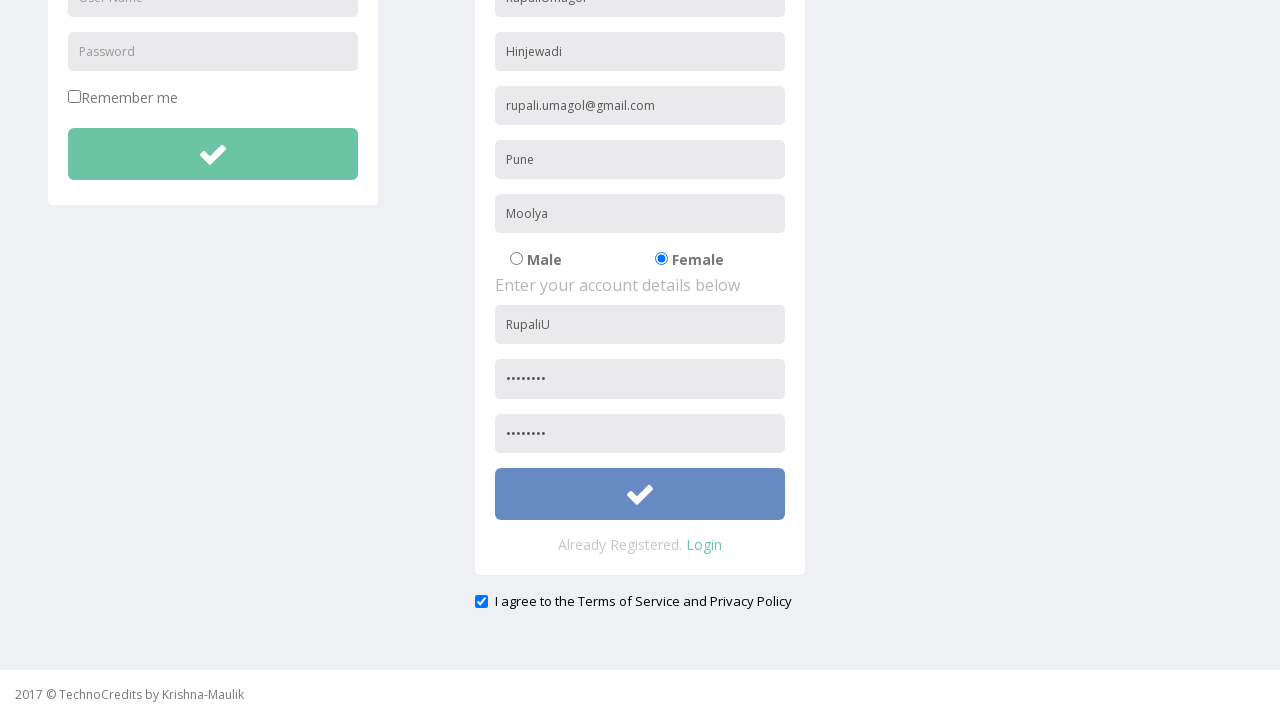